Tests the search/filter functionality on ss.com classifieds website by selecting a category, setting minimum rooms and maximum price filters, then submitting the search

Starting URL: https://www.ss.com/lv/

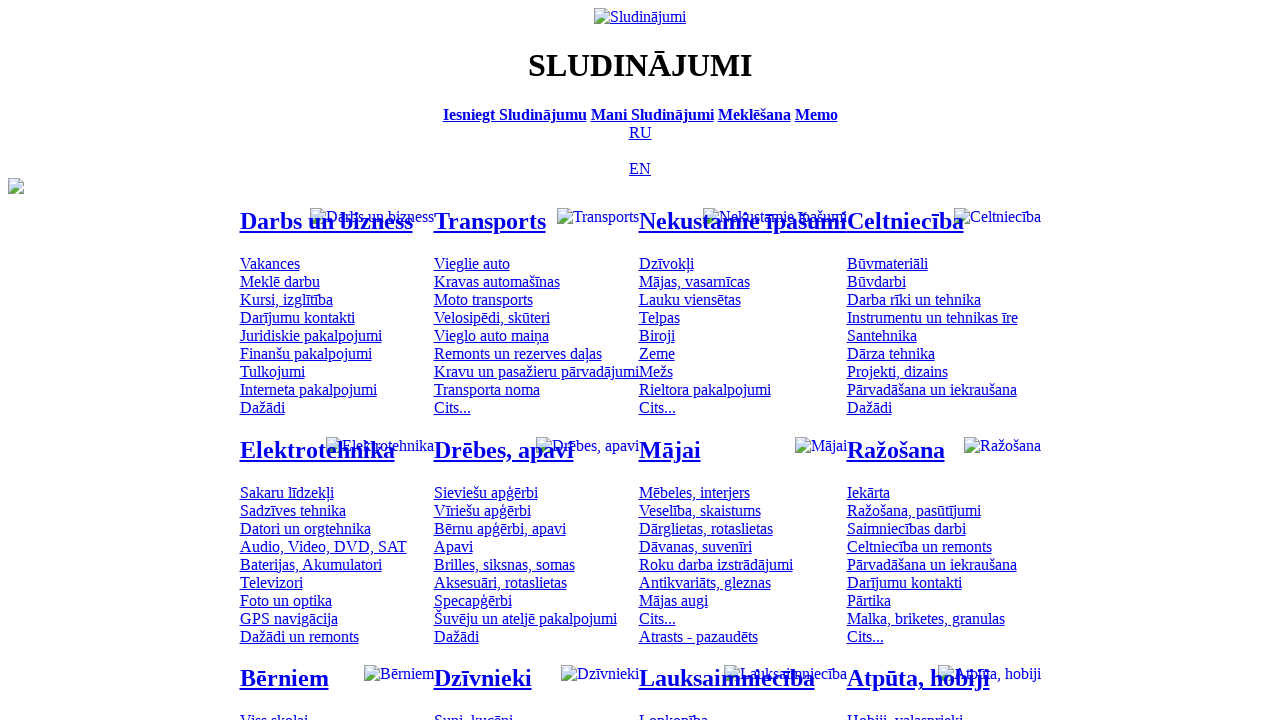

Clicked on category (real estate/apartments) at (473, 712) on #mtd_300
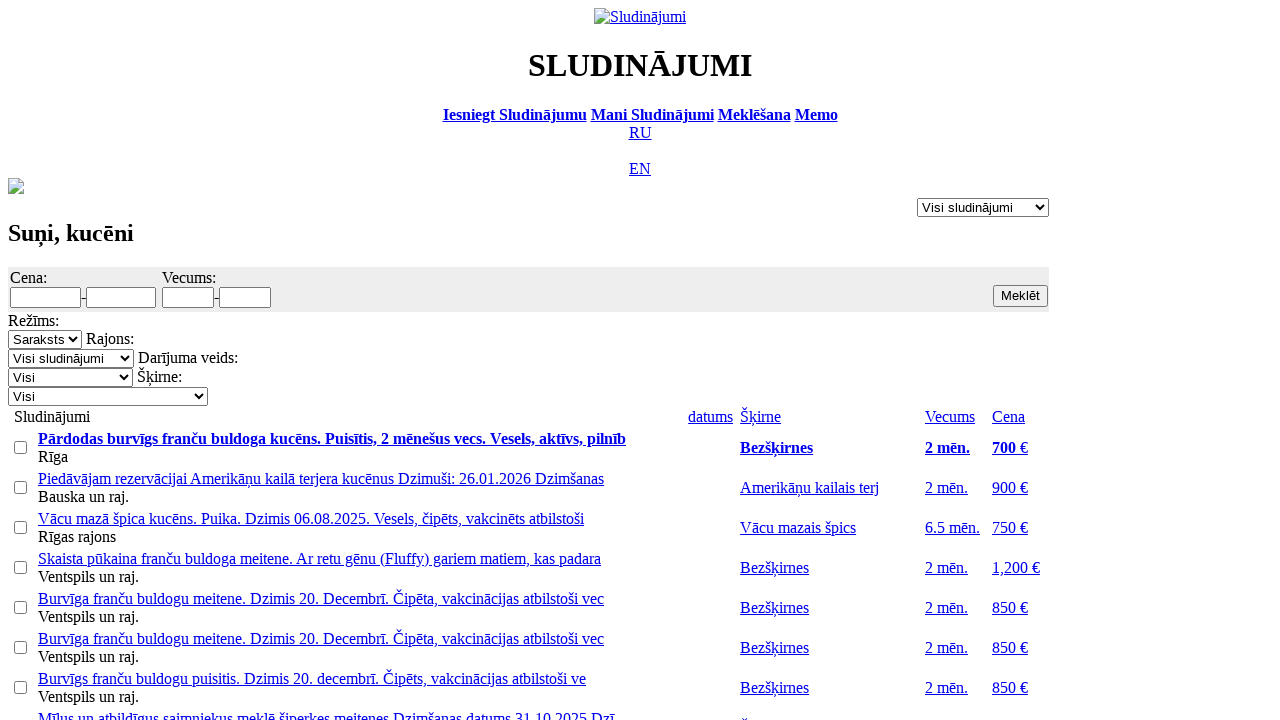

Set minimum rooms filter to 3 on #f_o_1276_min
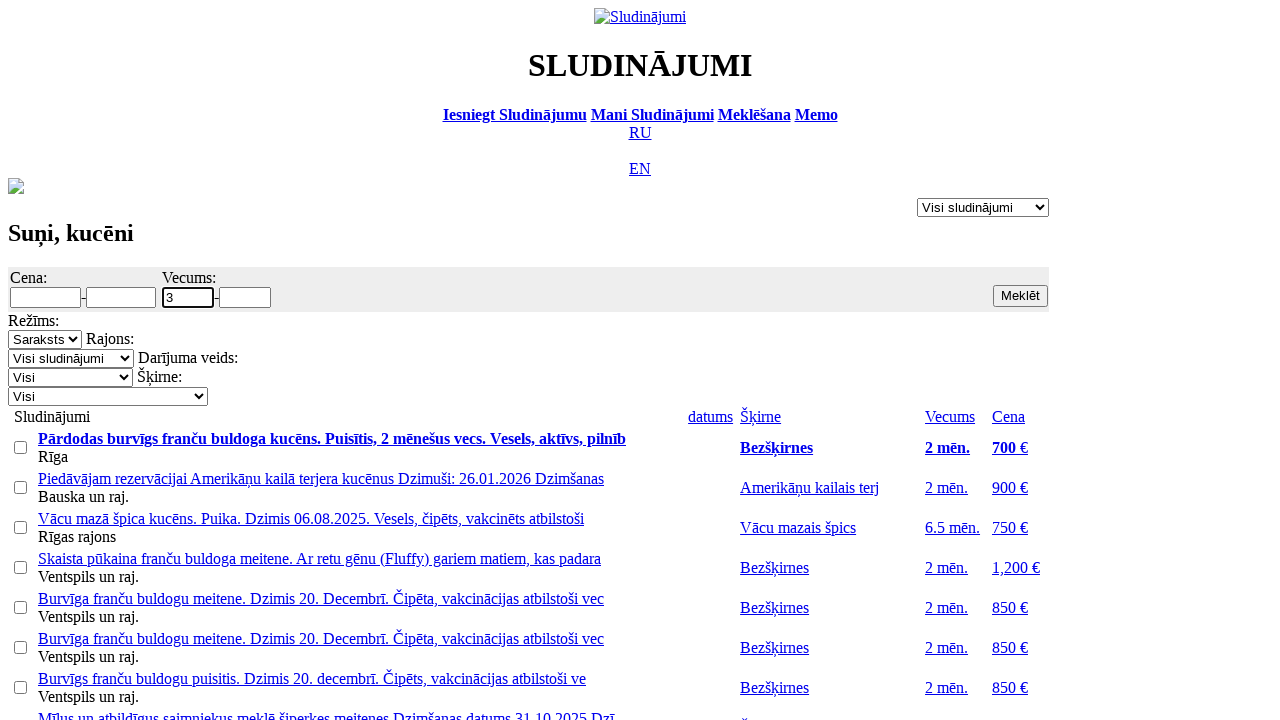

Set maximum price filter to 25 on #f_o_8_max
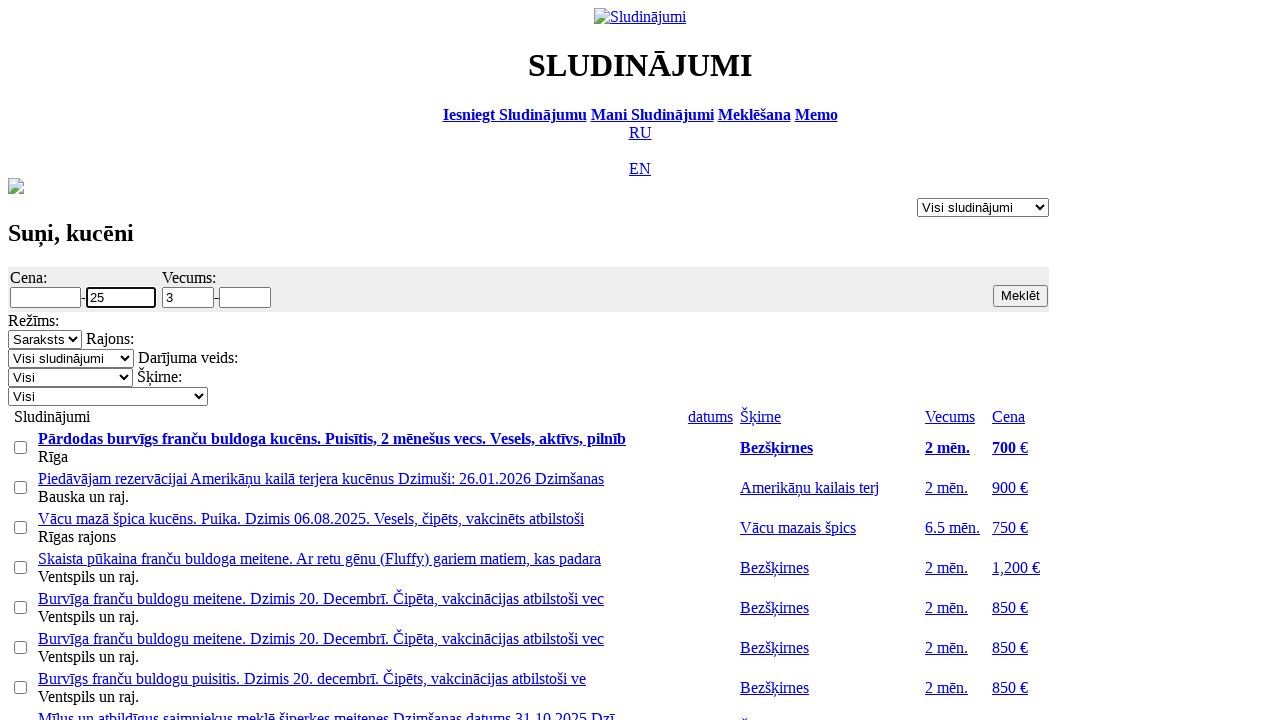

Clicked search button to submit search filters at (1020, 296) on xpath=//input[@class='b s12']
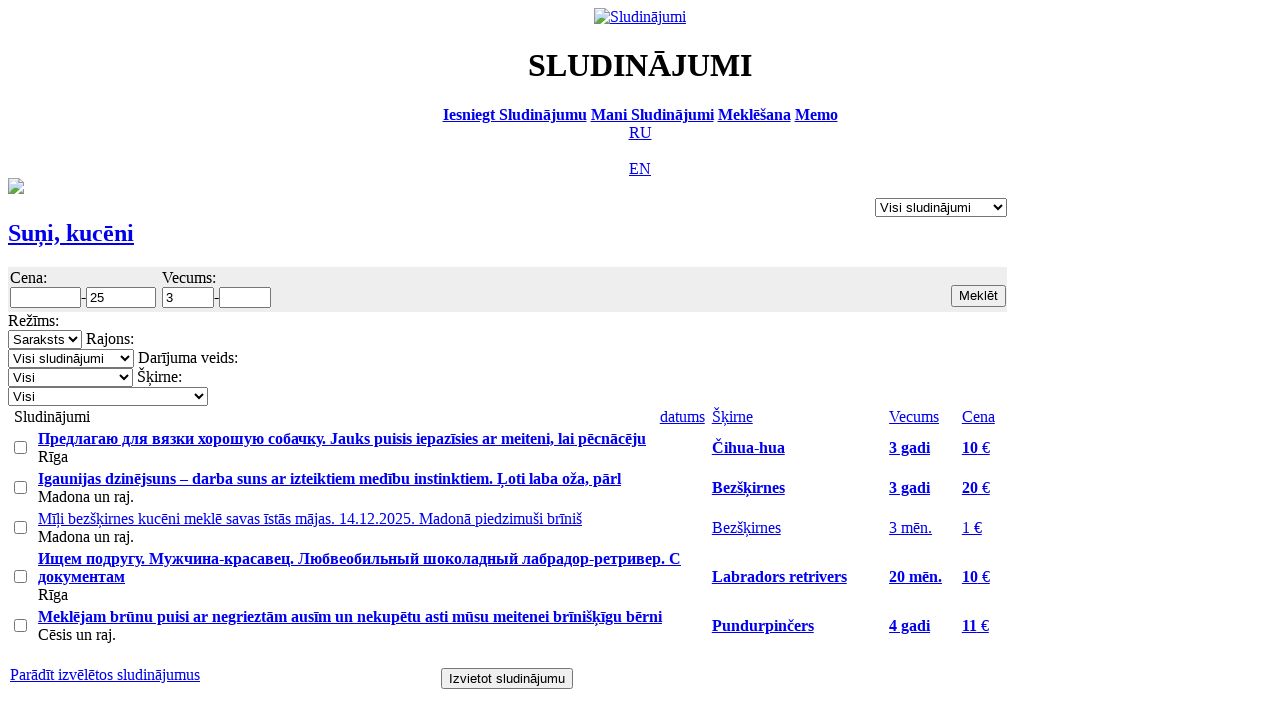

Search results loaded successfully
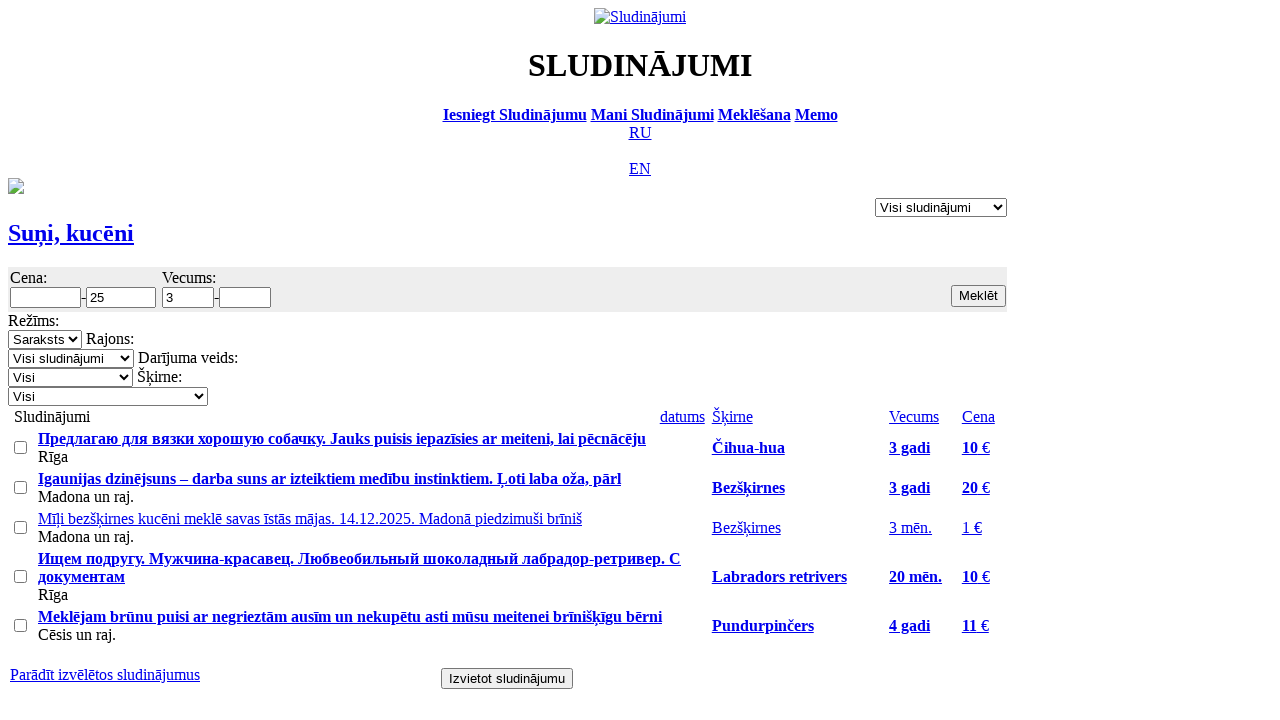

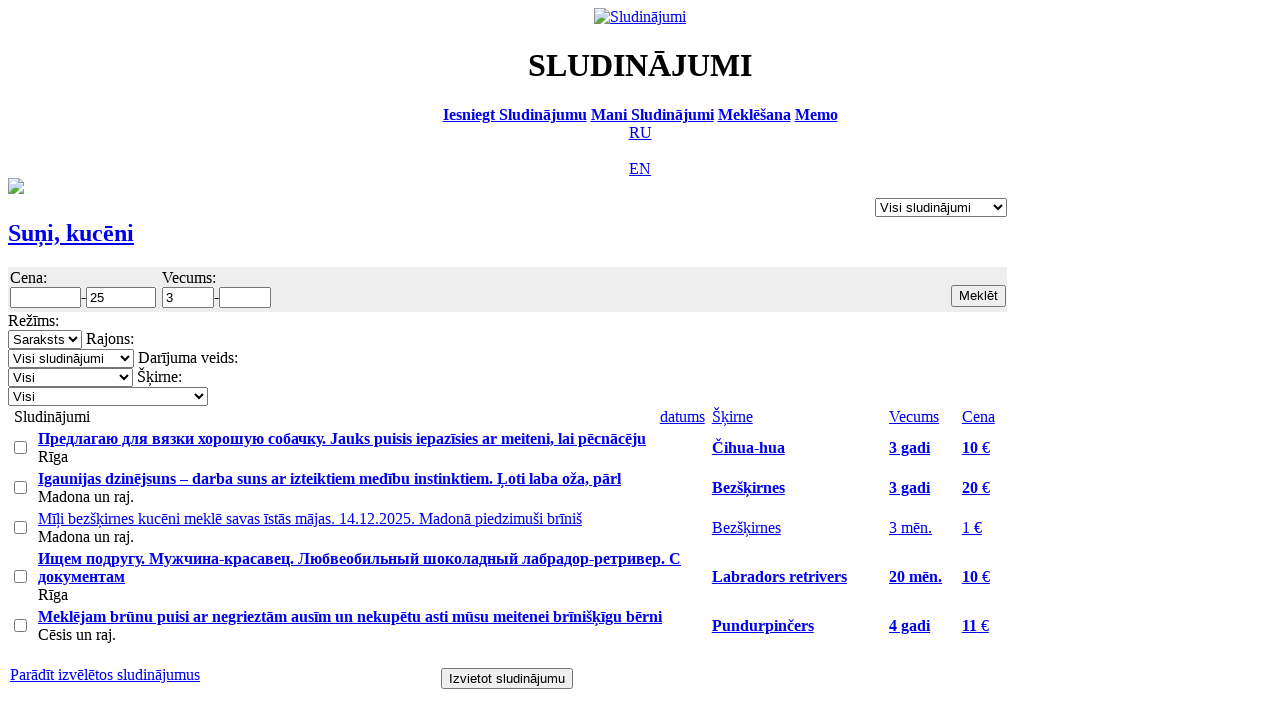